Tests form cancel functionality by filling a username field and clicking cancel button

Starting URL: https://testpages.eviltester.com/styled/basic-html-form-test.html

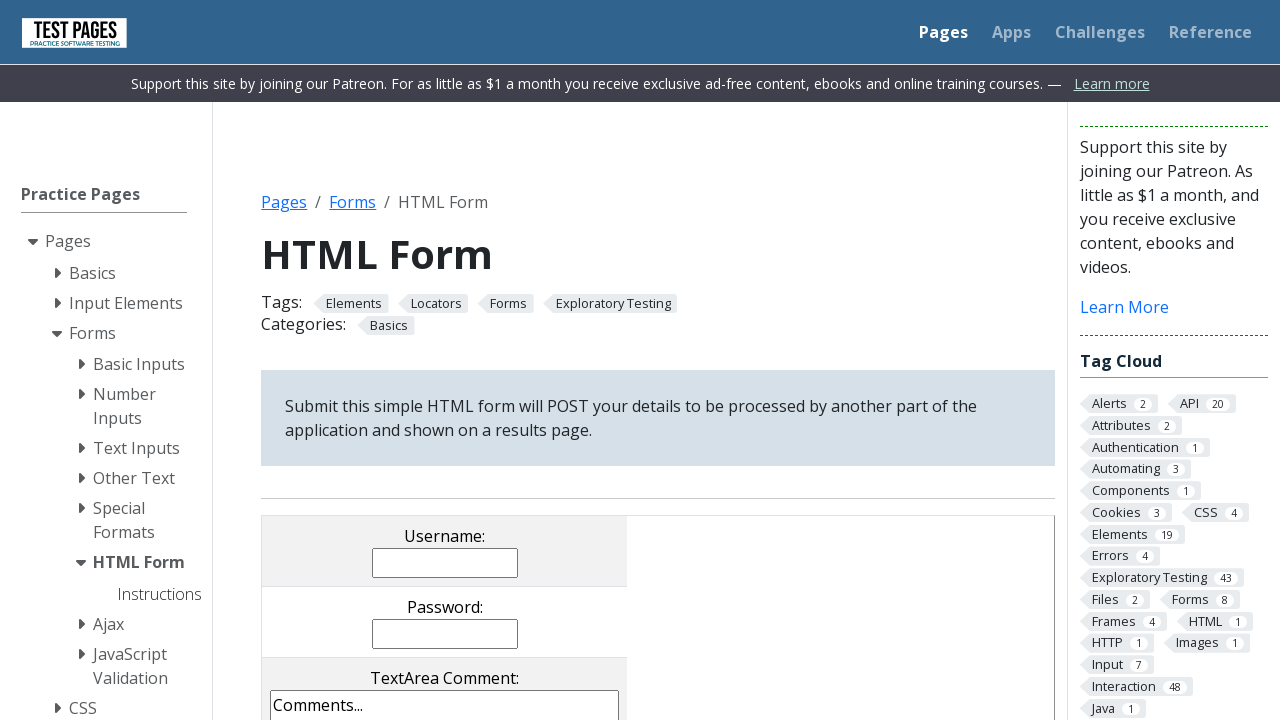

Filled username field with 'Evgeniia' on input[name='username']
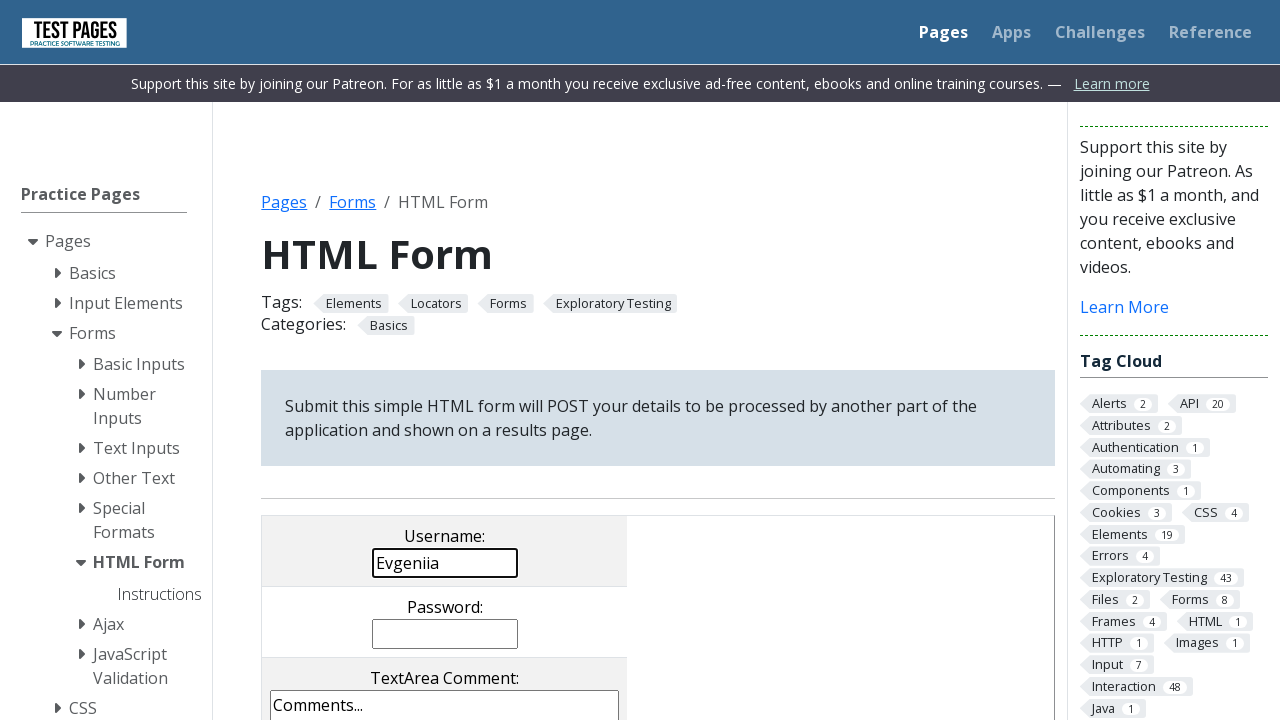

Clicked cancel button at (381, 360) on input[value='cancel']
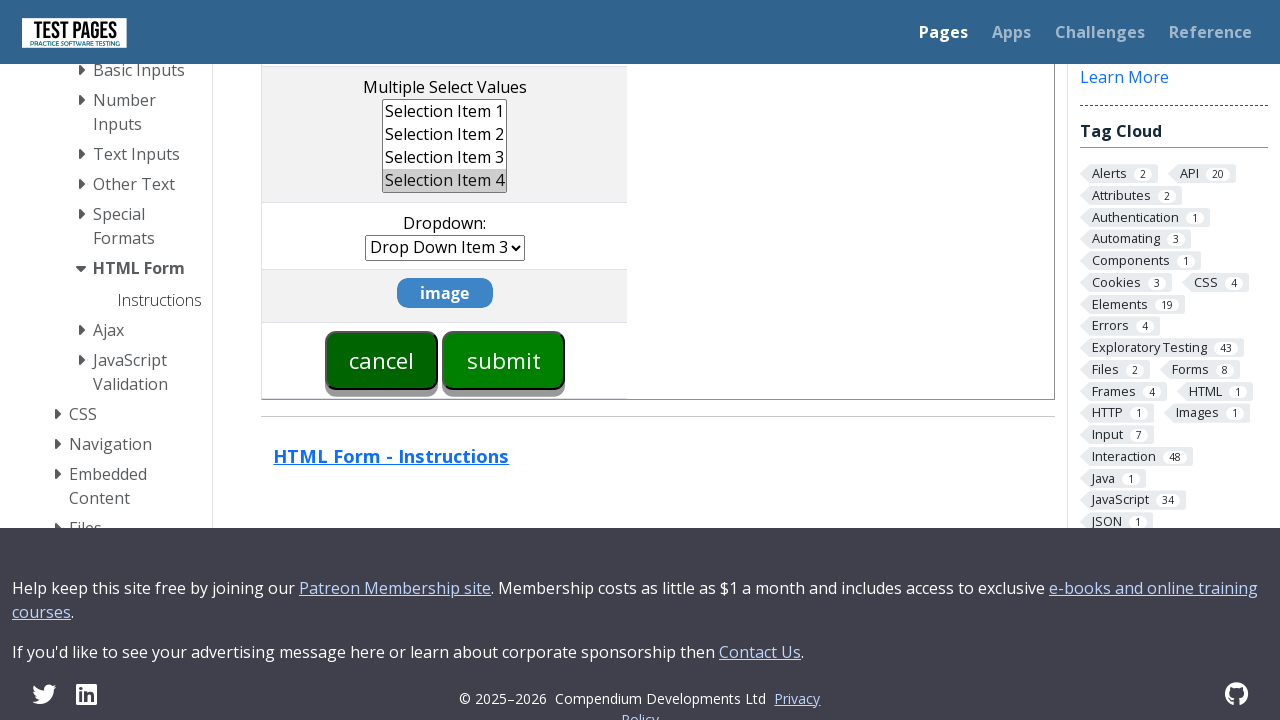

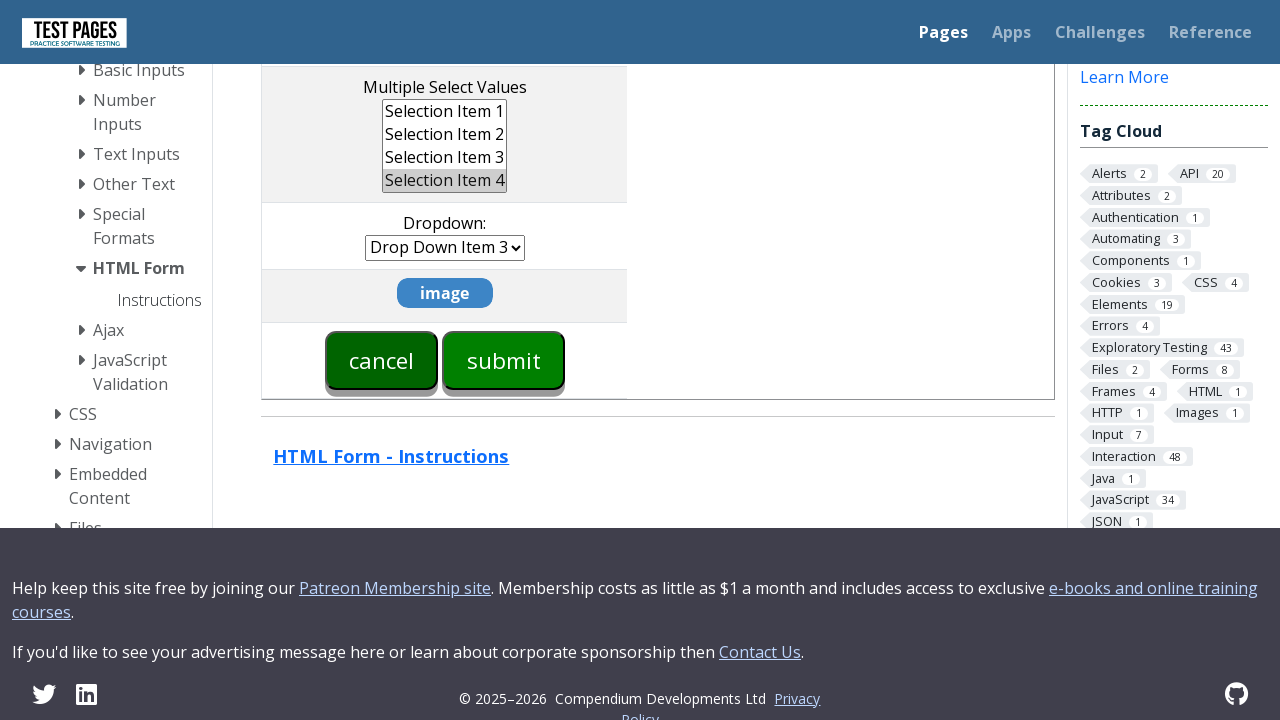